Navigates to a JPL Space image gallery page and clicks the full image button to view the featured image in a lightbox/modal.

Starting URL: https://data-class-jpl-space.s3.amazonaws.com/JPL_Space/index.html

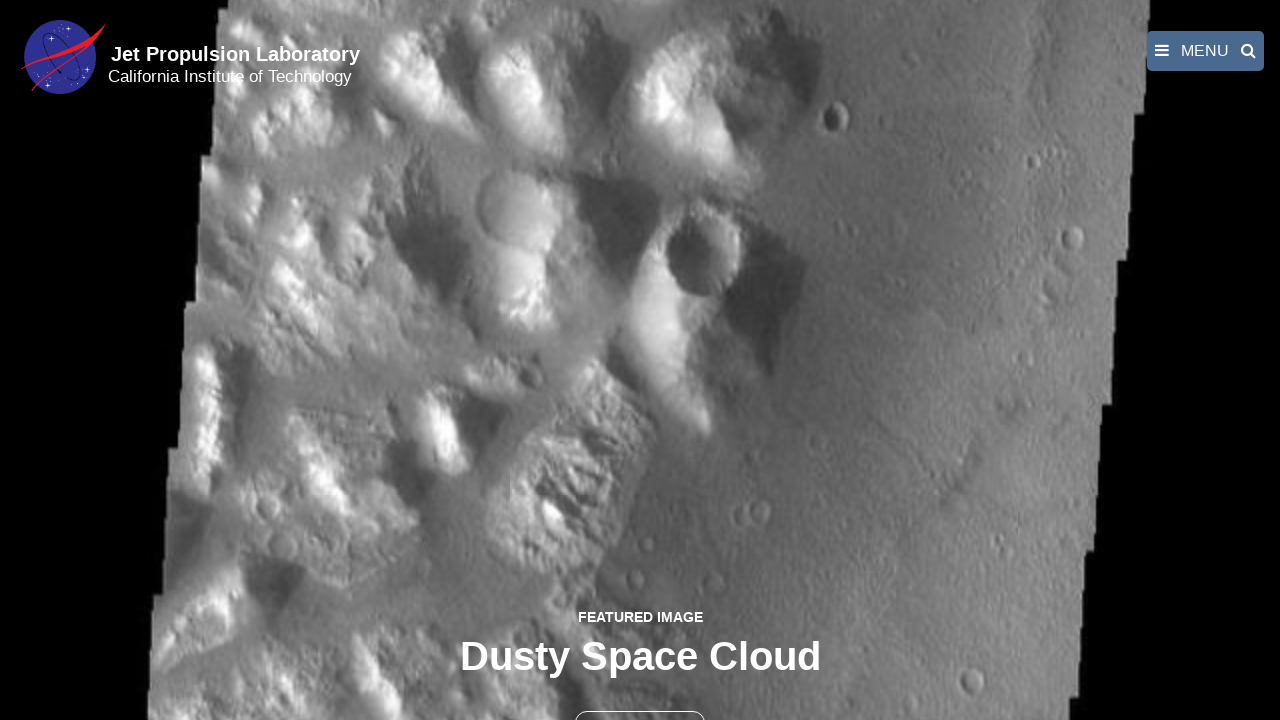

Navigated to JPL Space image gallery page
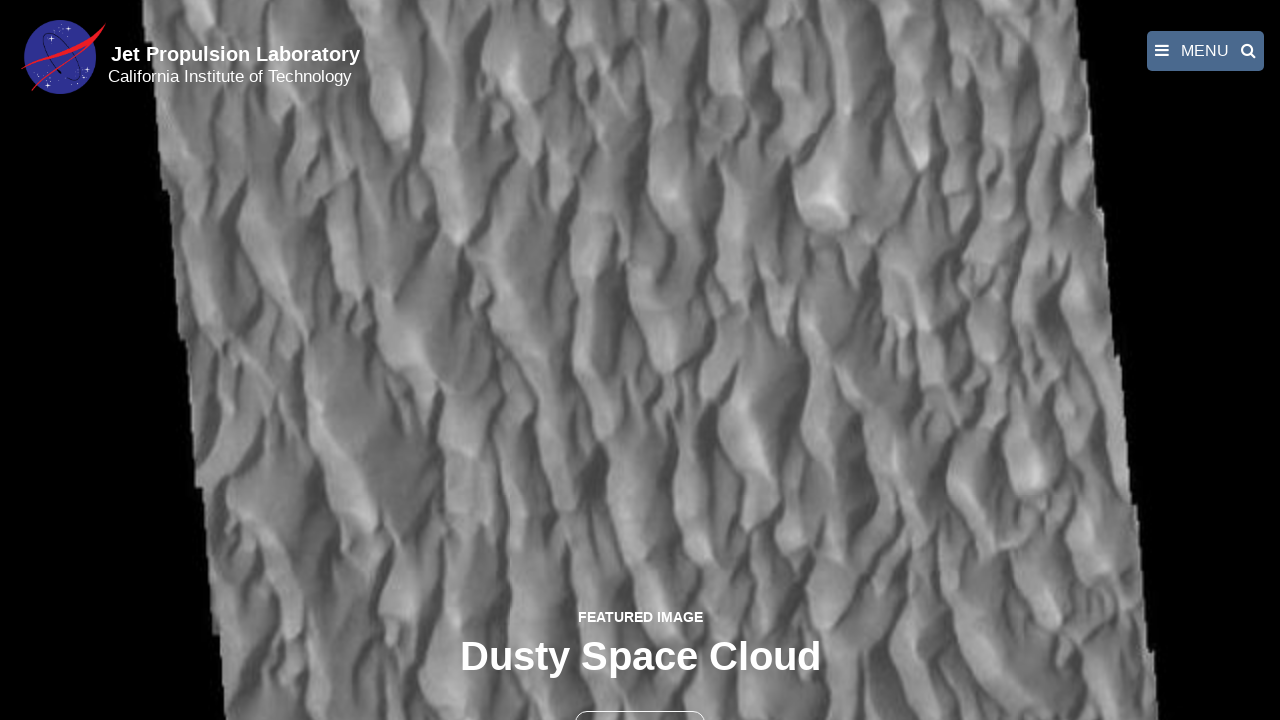

Clicked the full image button to open lightbox at (640, 699) on button >> nth=1
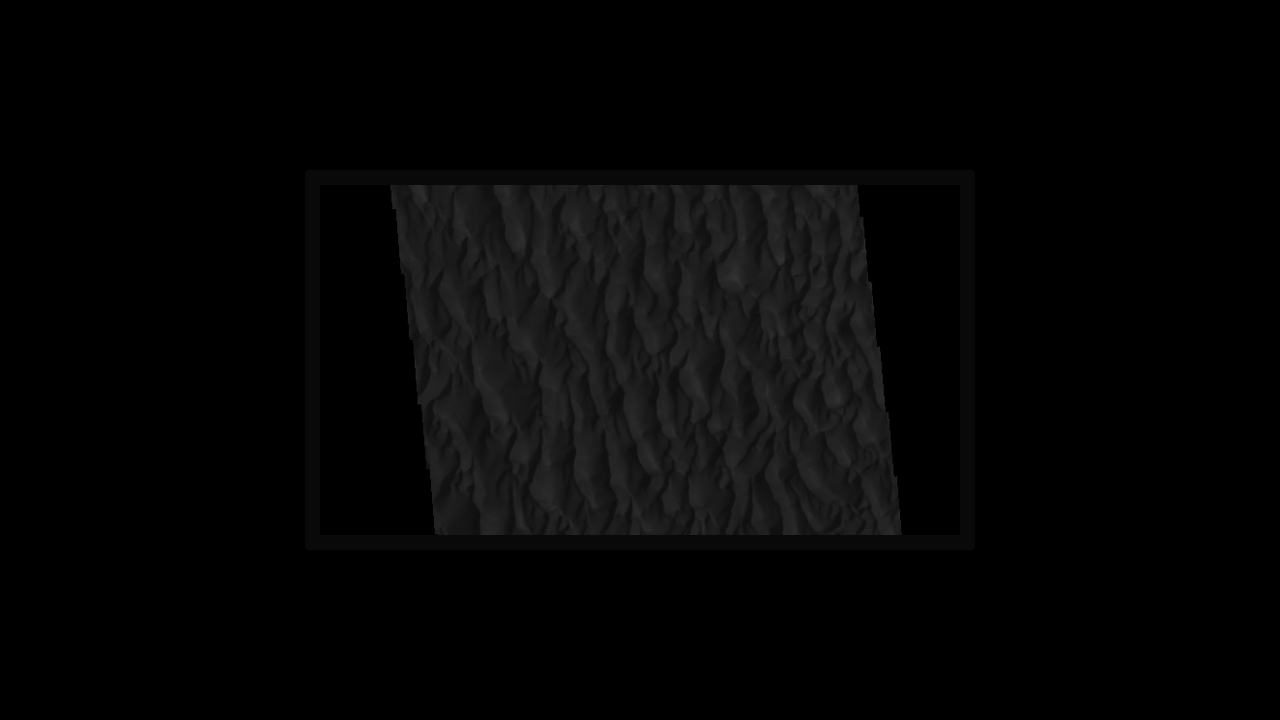

Full-size image loaded in lightbox modal
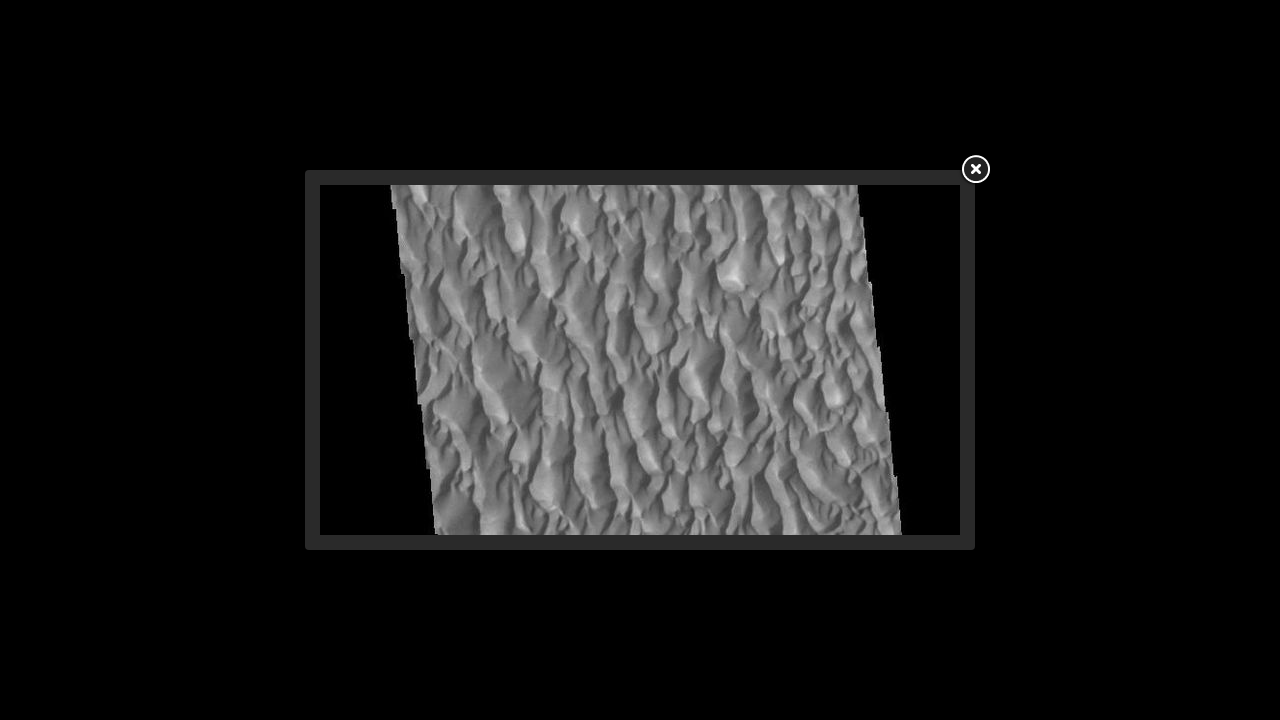

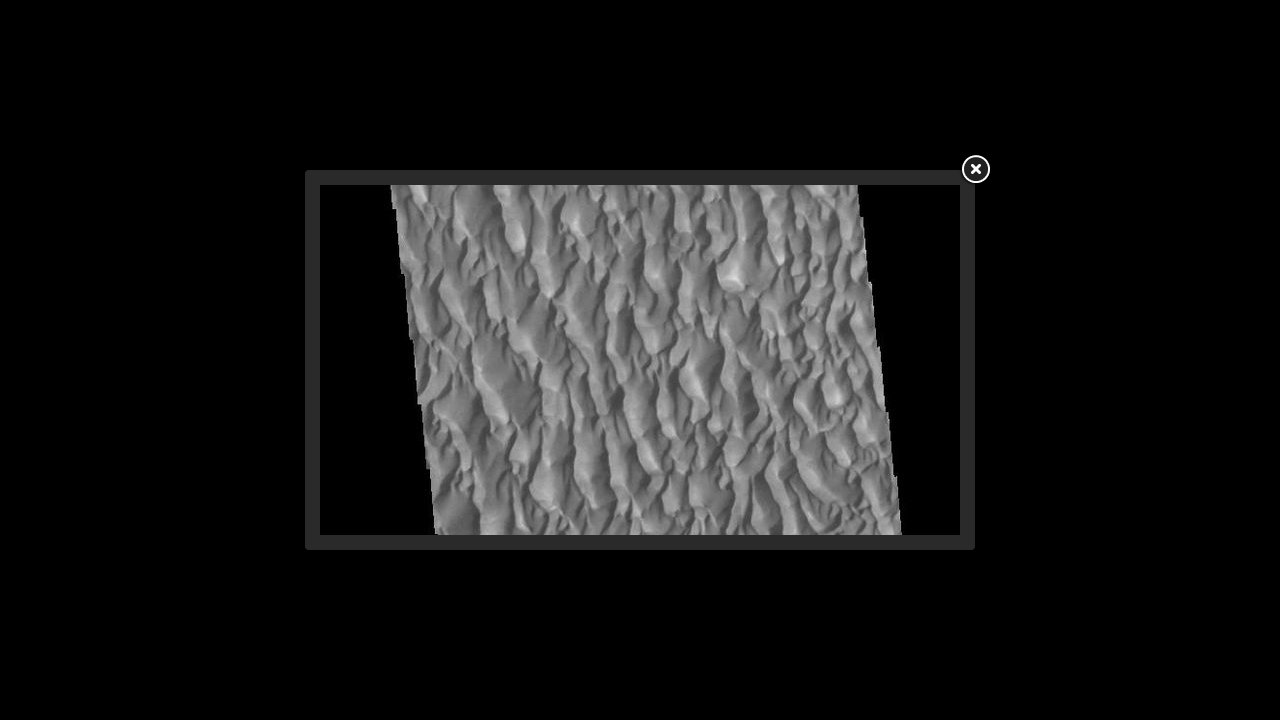